Tests an e-commerce checkout flow by searching for a product, adding it to cart with increased quantity, applying a promo code, and completing the order with shipping details

Starting URL: https://rahulshettyacademy.com/seleniumPractise/#/

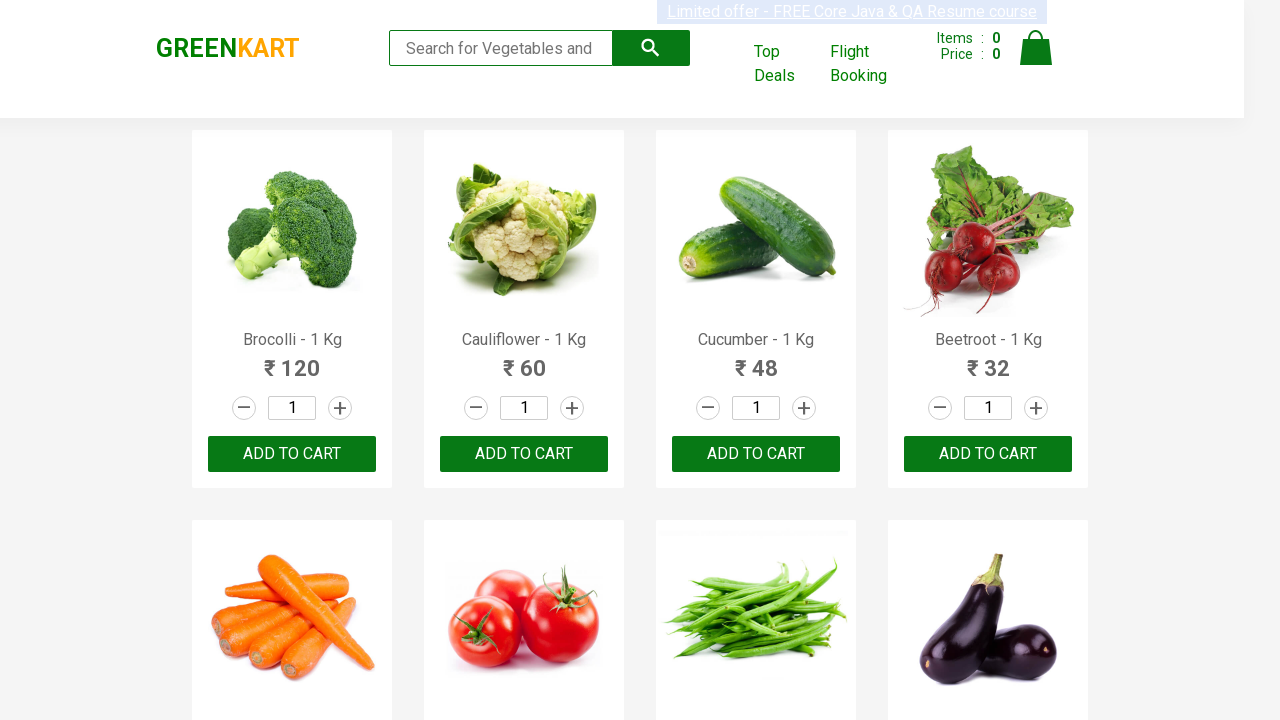

Filled search field with 'Beetroot' on .search-keyword
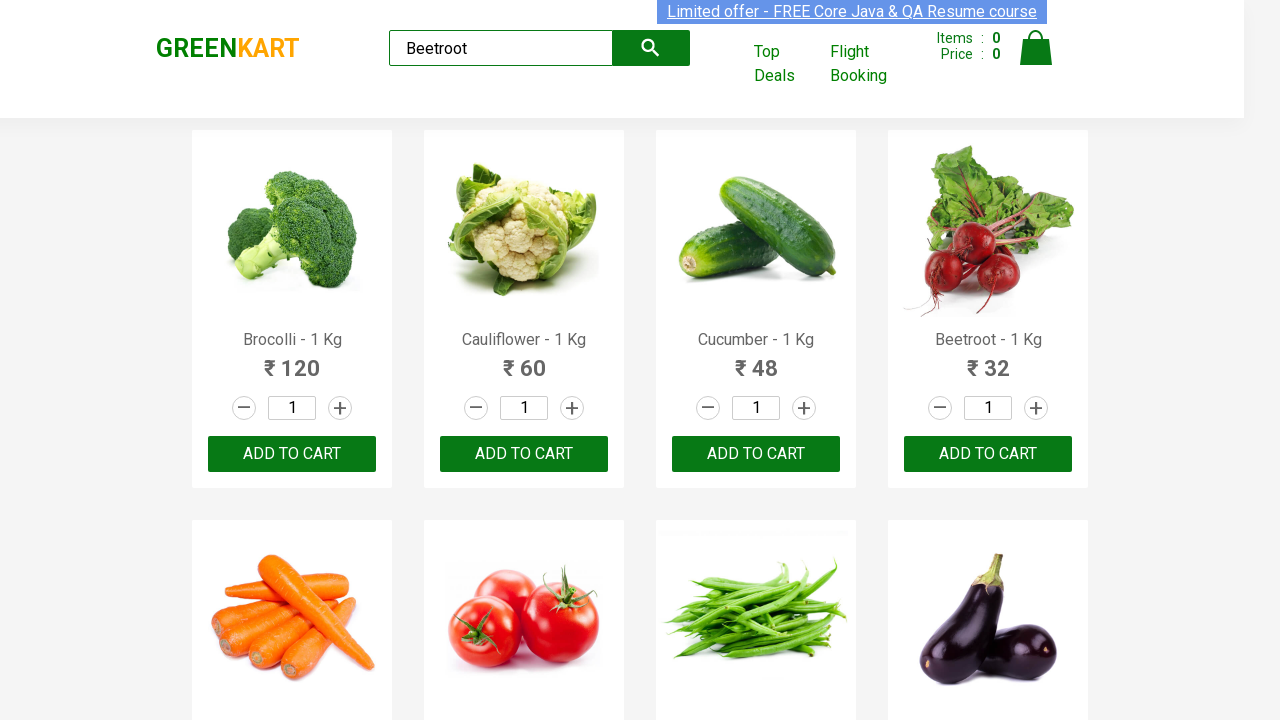

Product quantity increment button loaded
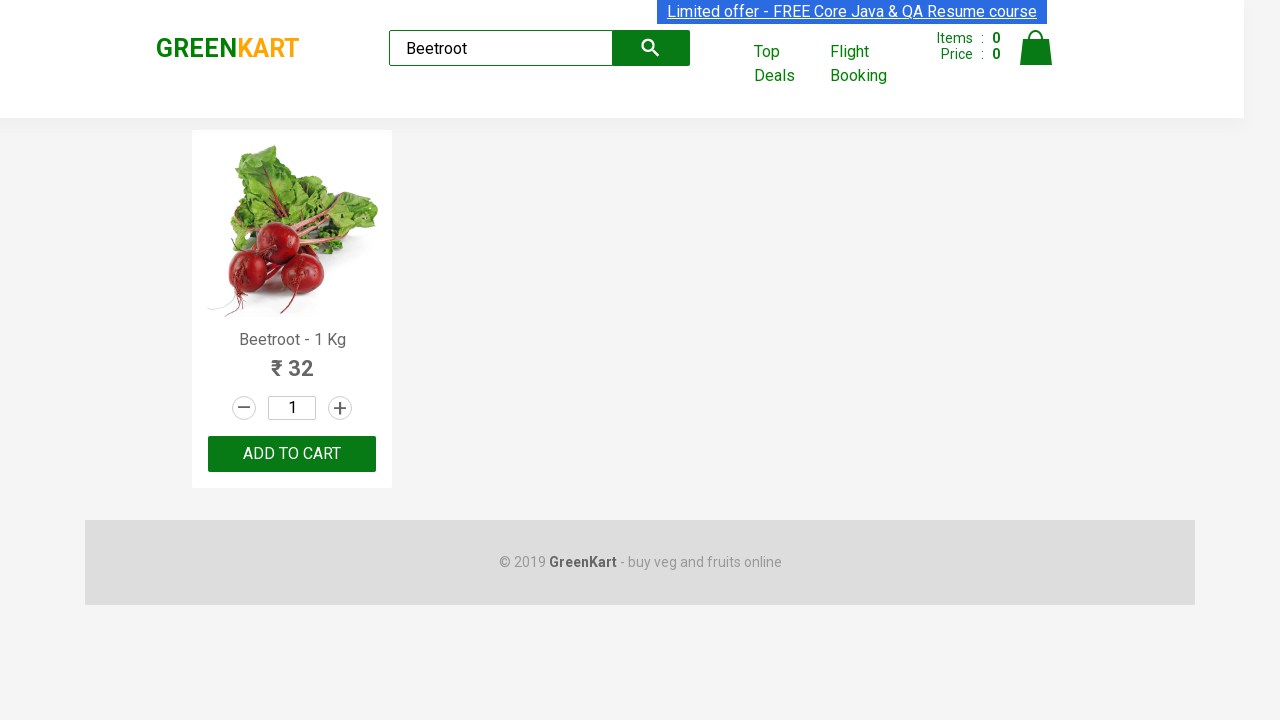

Incremented product quantity (iteration 1/4) at (340, 408) on xpath=//a[@class='increment']
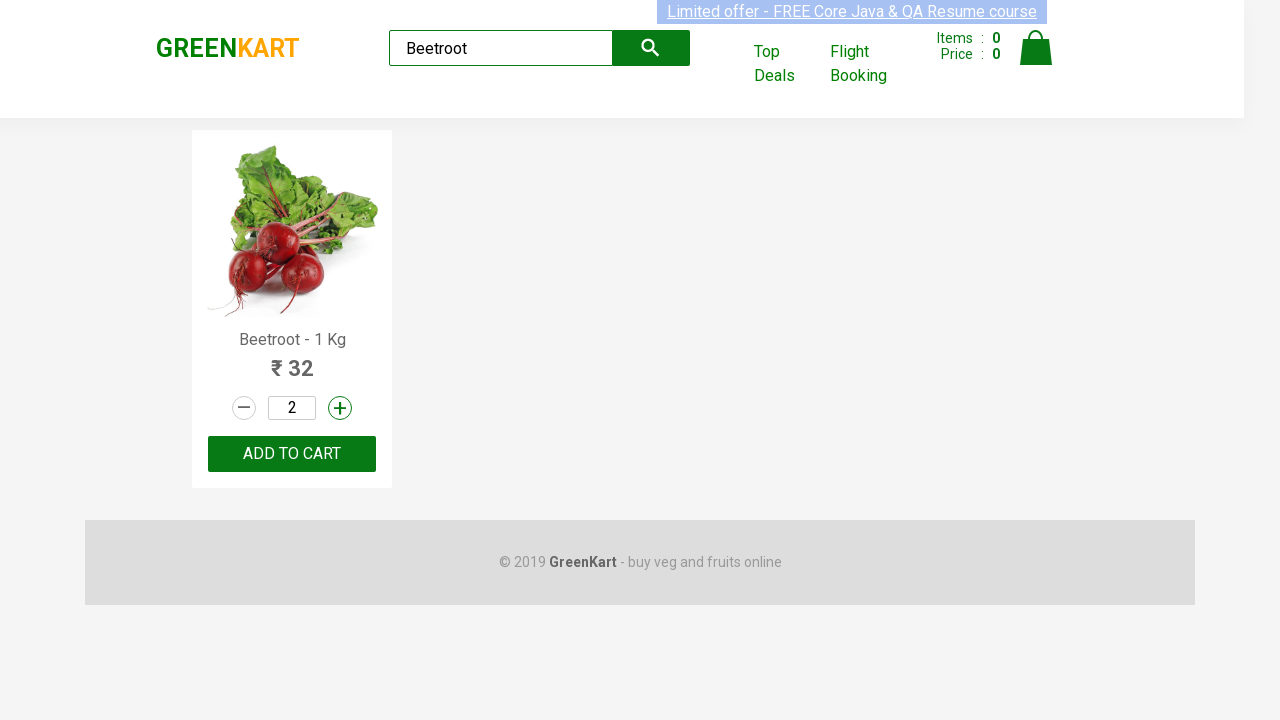

Incremented product quantity (iteration 2/4) at (340, 408) on xpath=//a[@class='increment']
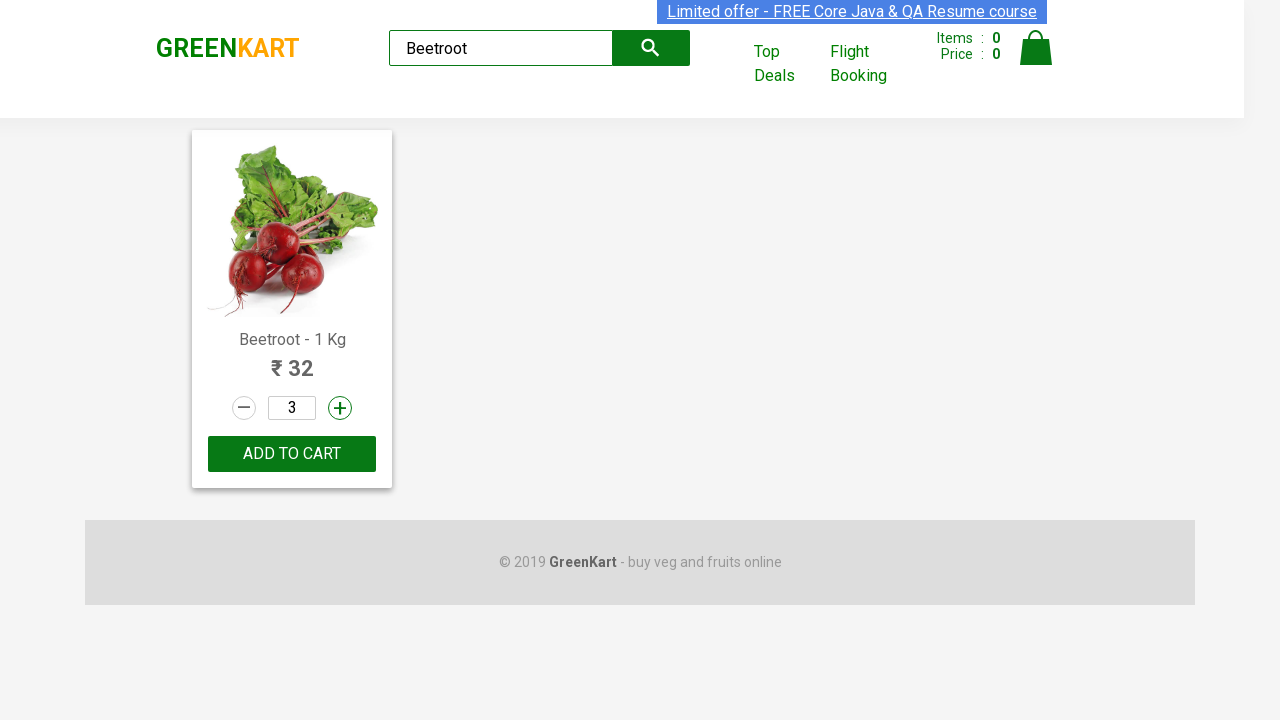

Incremented product quantity (iteration 3/4) at (340, 408) on xpath=//a[@class='increment']
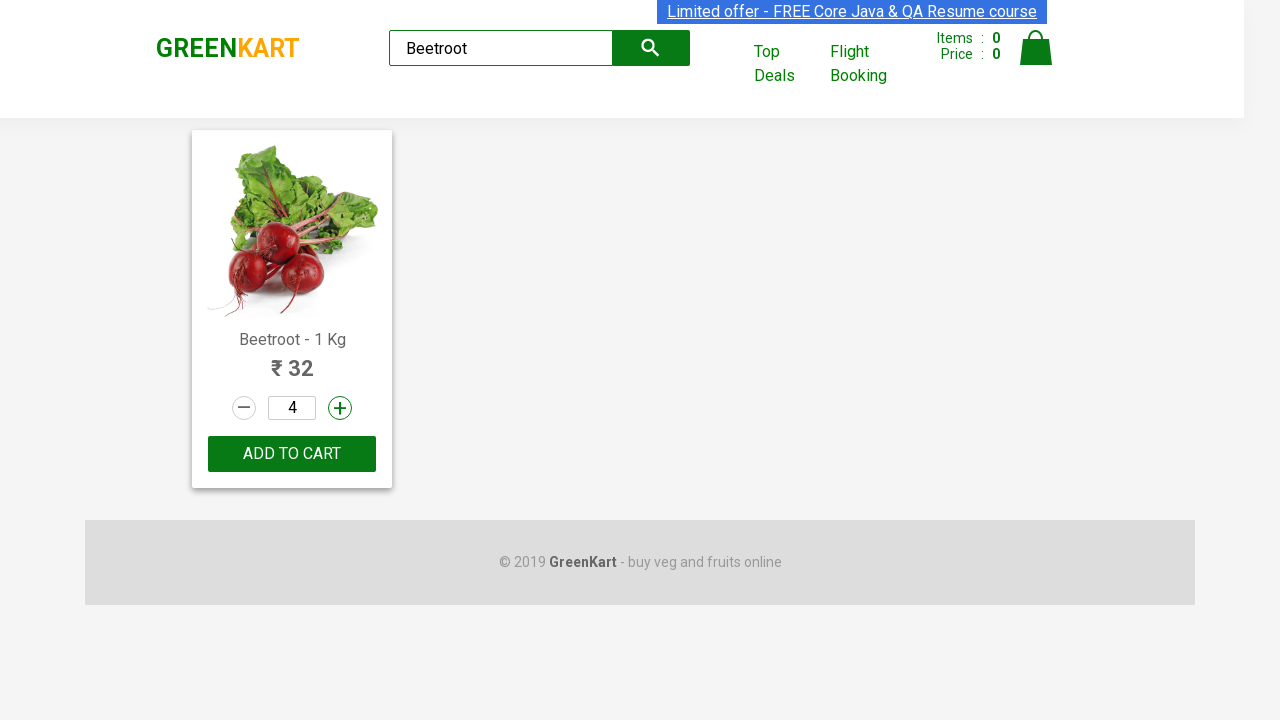

Incremented product quantity (iteration 4/4) at (340, 408) on xpath=//a[@class='increment']
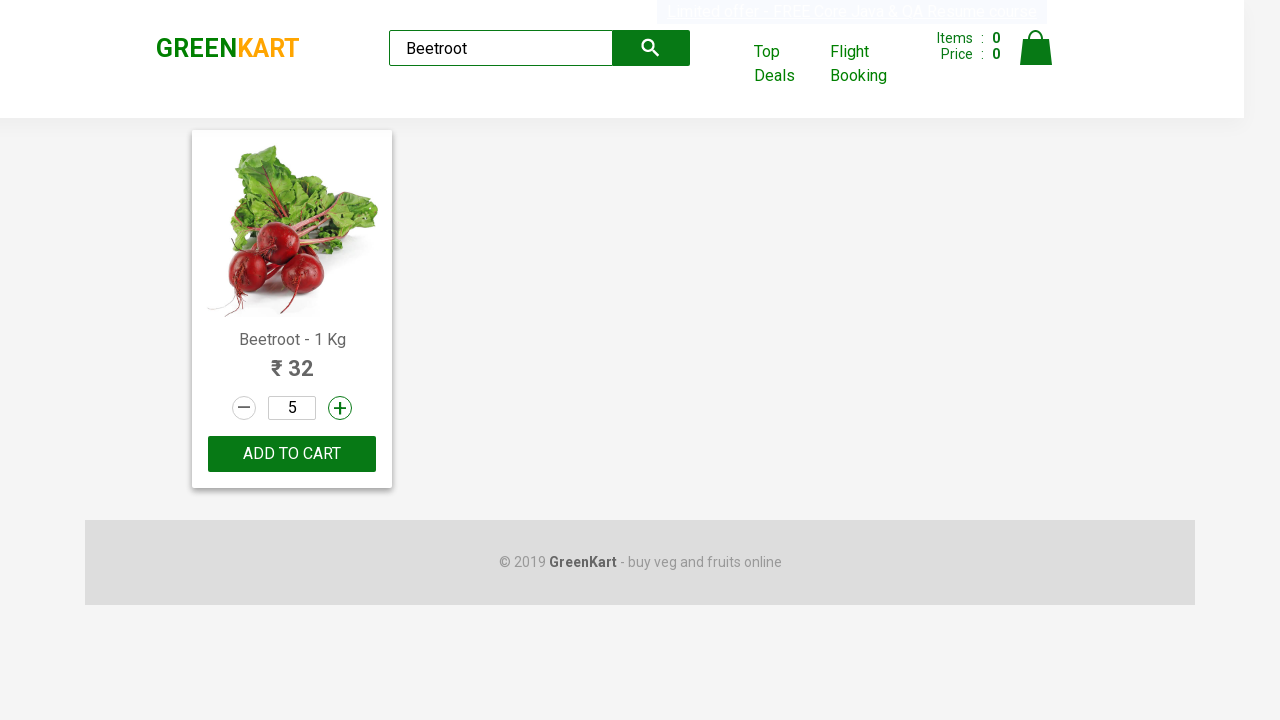

Clicked 'ADD TO CART' button at (292, 454) on xpath=//button[contains(text(),'ADD TO CART')]
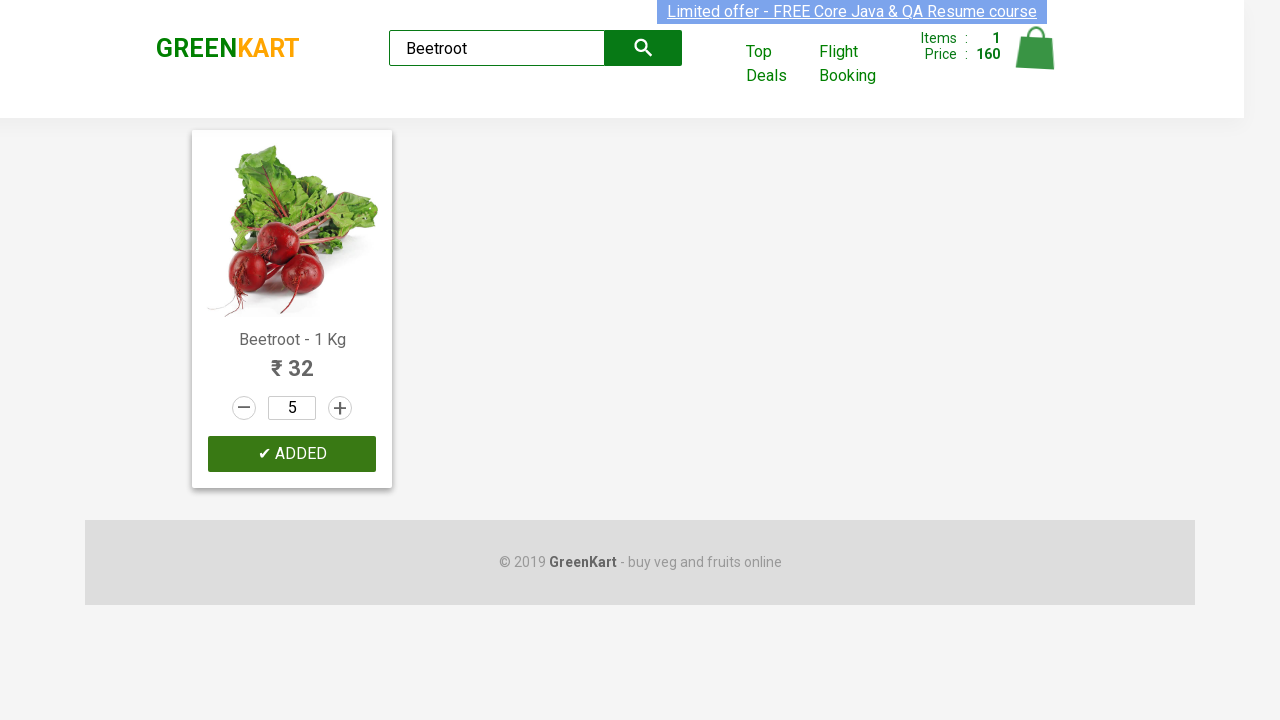

Opened shopping cart at (1036, 48) on xpath=//img[@alt='Cart']
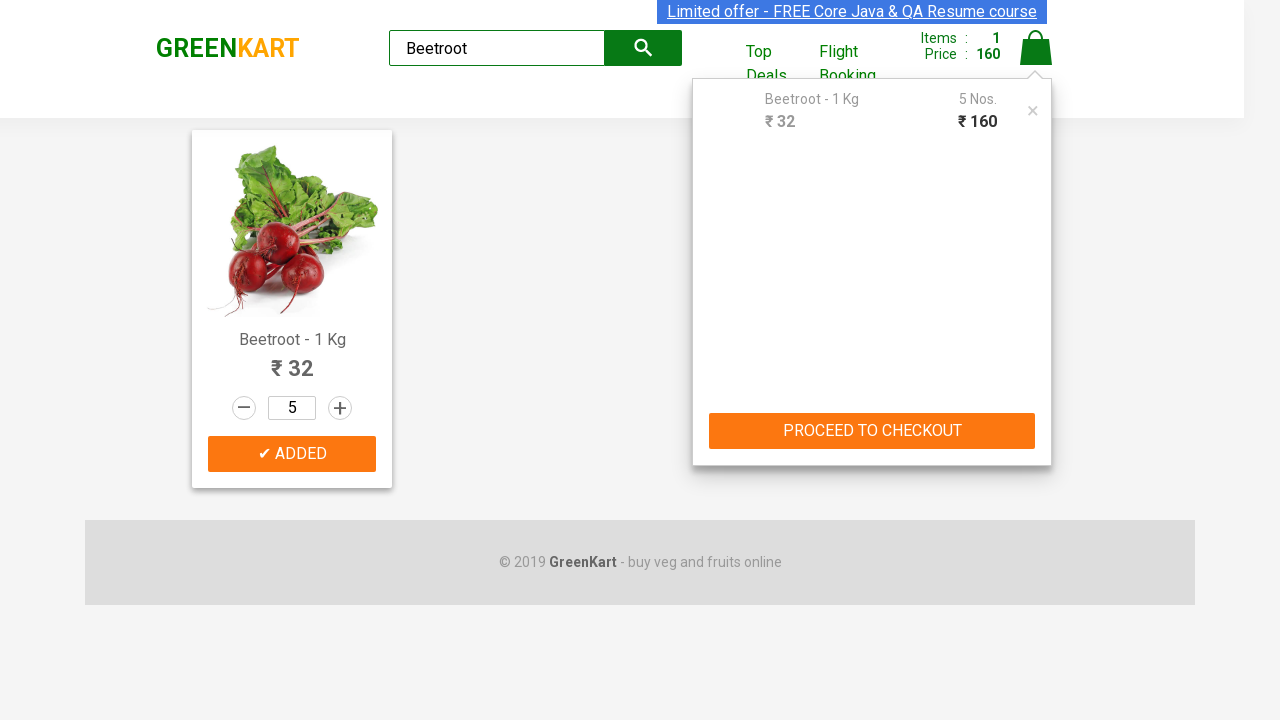

Clicked 'PROCEED TO CHECKOUT' button at (872, 431) on xpath=//button[contains(text(),'PROCEED TO CHECKOUT')]
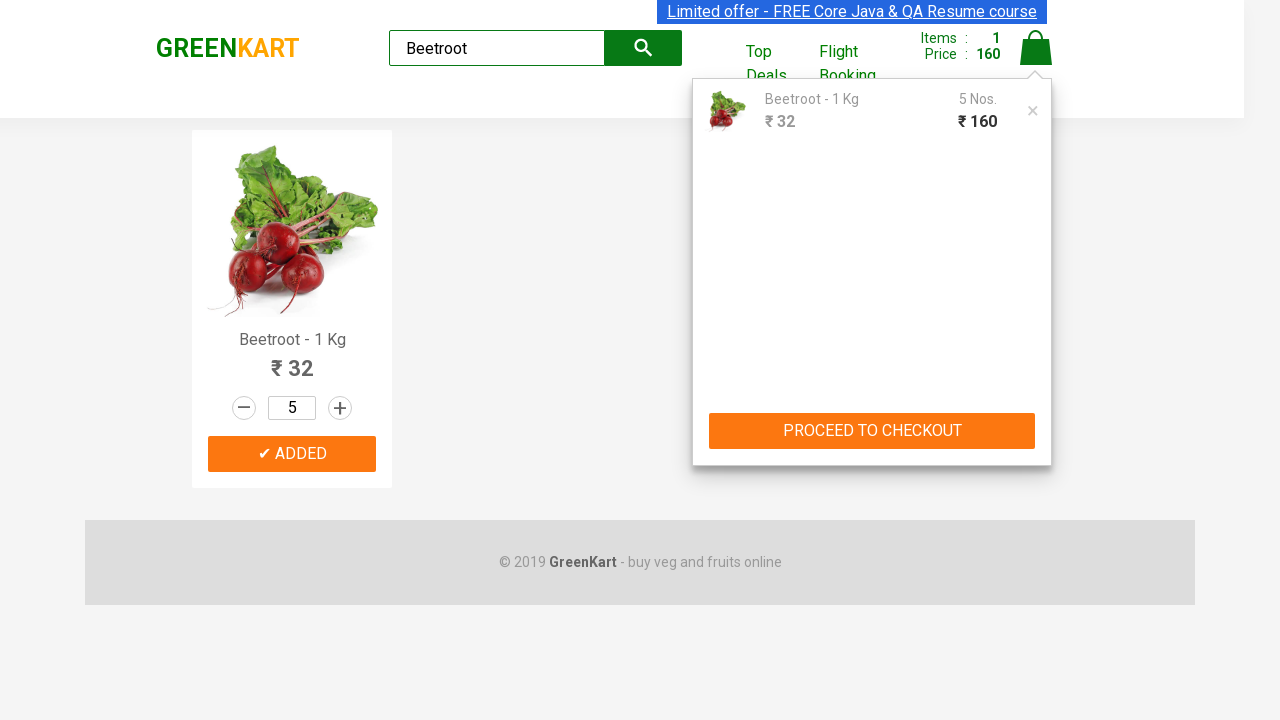

Filled promo code field with 'rahulshettyacademy' on .promoCode
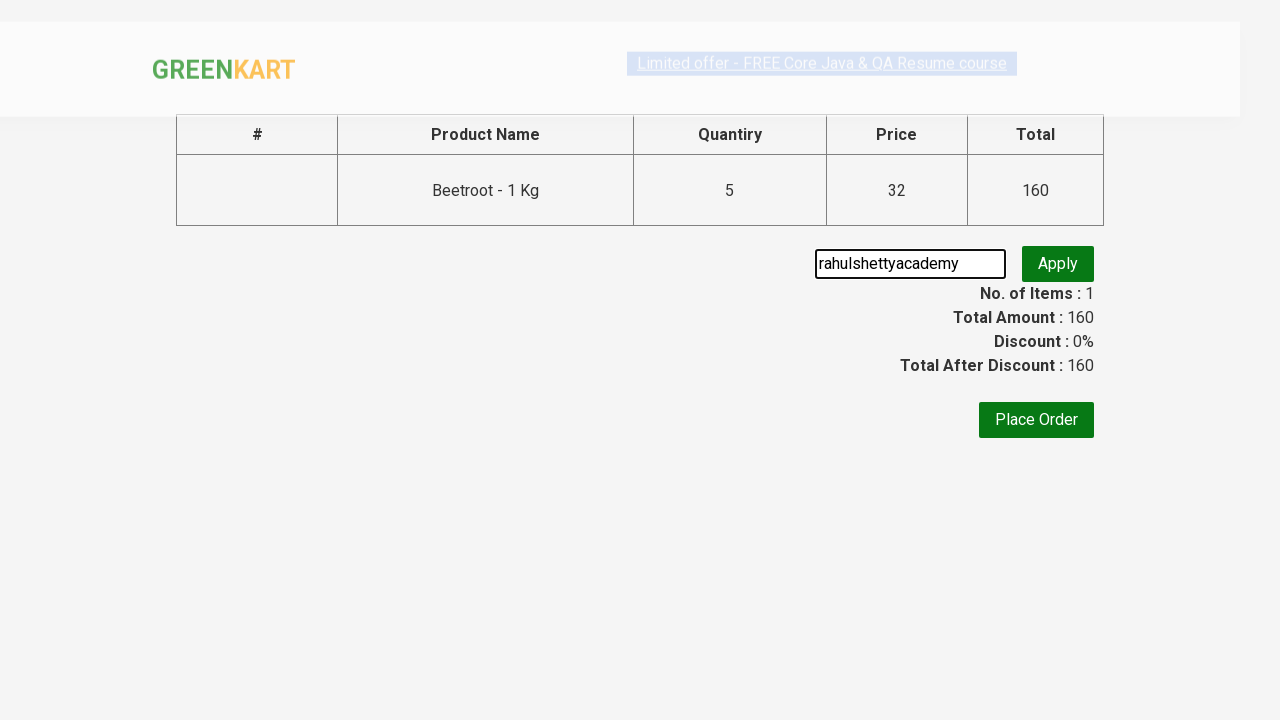

Clicked promo code apply button at (1058, 264) on .promoBtn
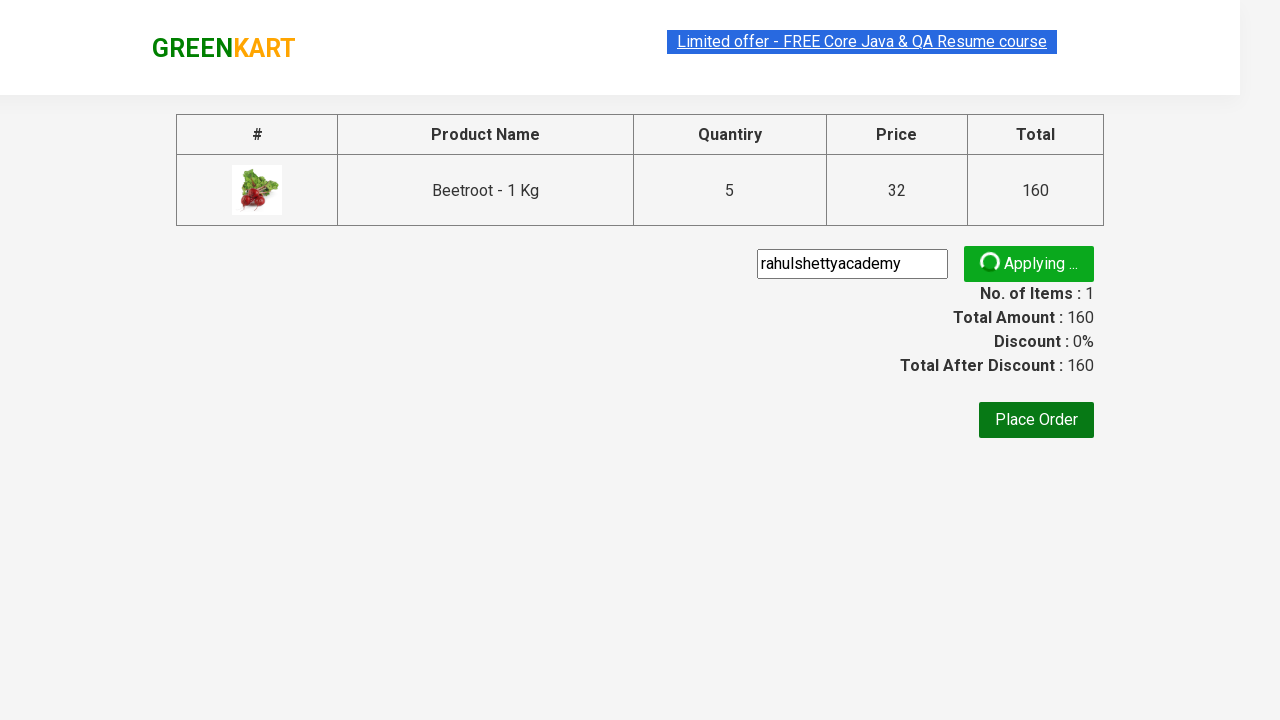

Promo code successfully applied
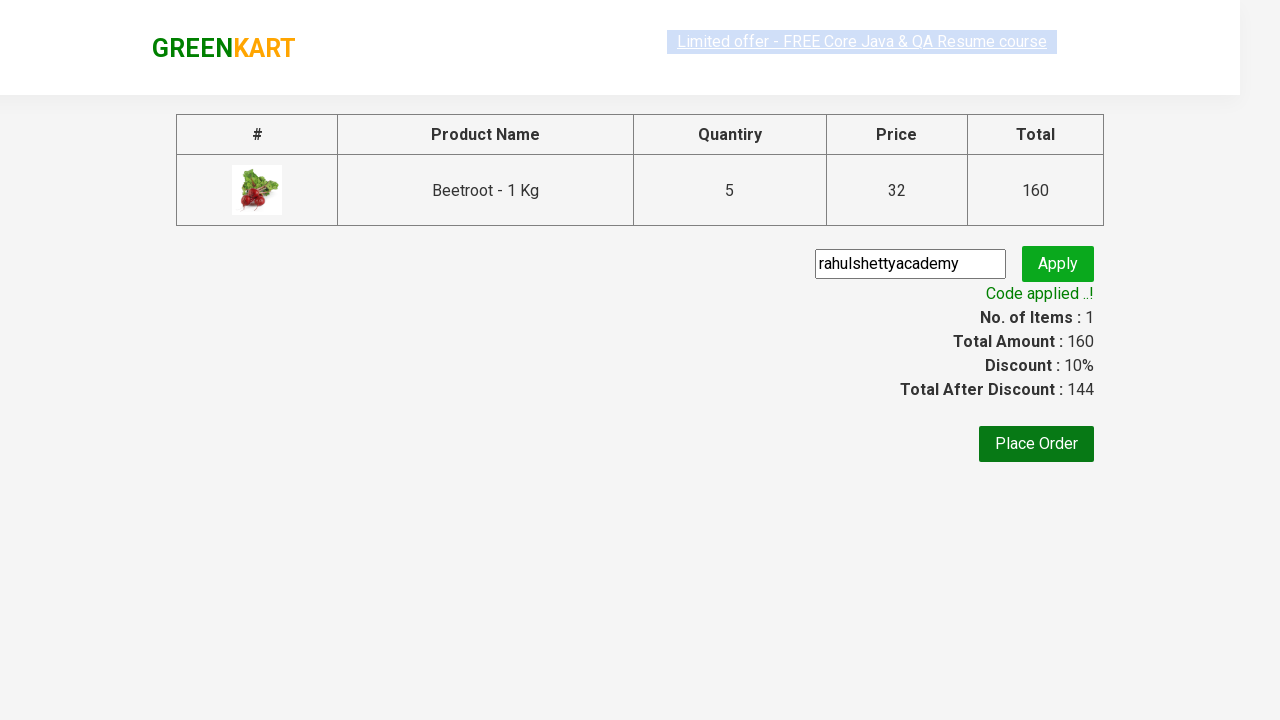

Clicked 'Place Order' button at (1036, 444) on xpath=//button[contains(text(),'Place Order')]
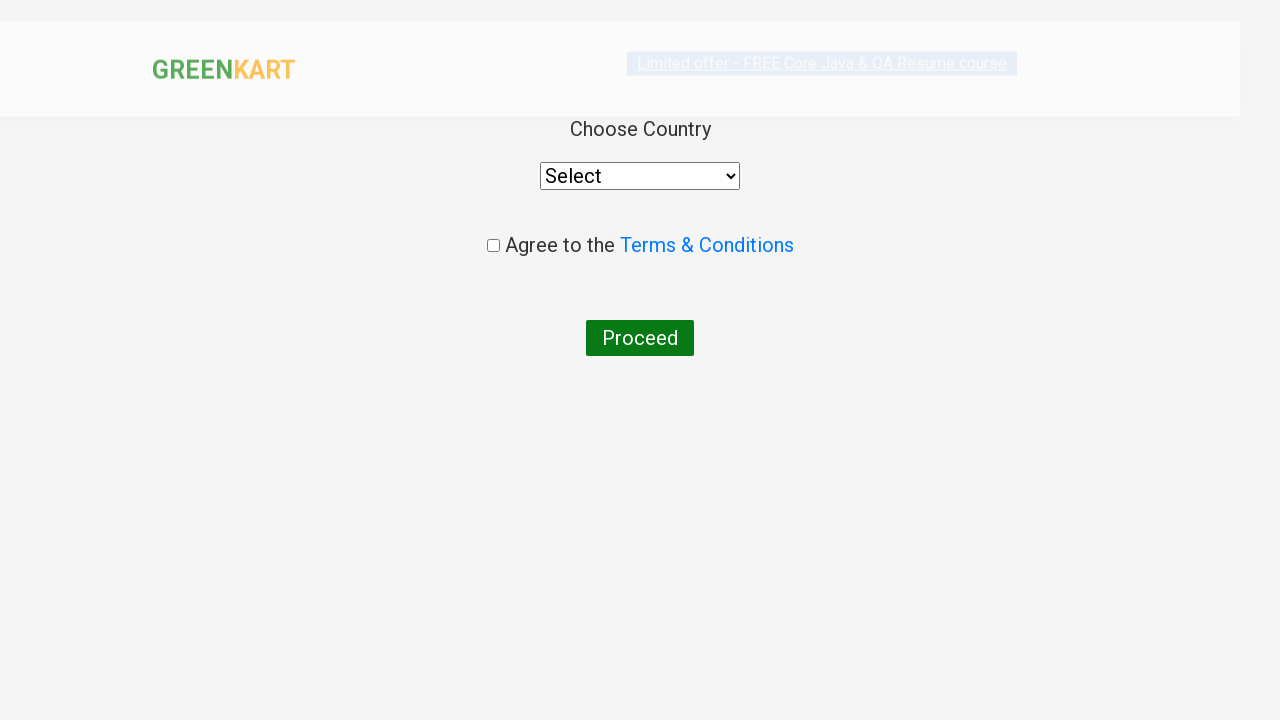

Selected 'India' from country dropdown on //div[@class='wrapperTwo']/div/select
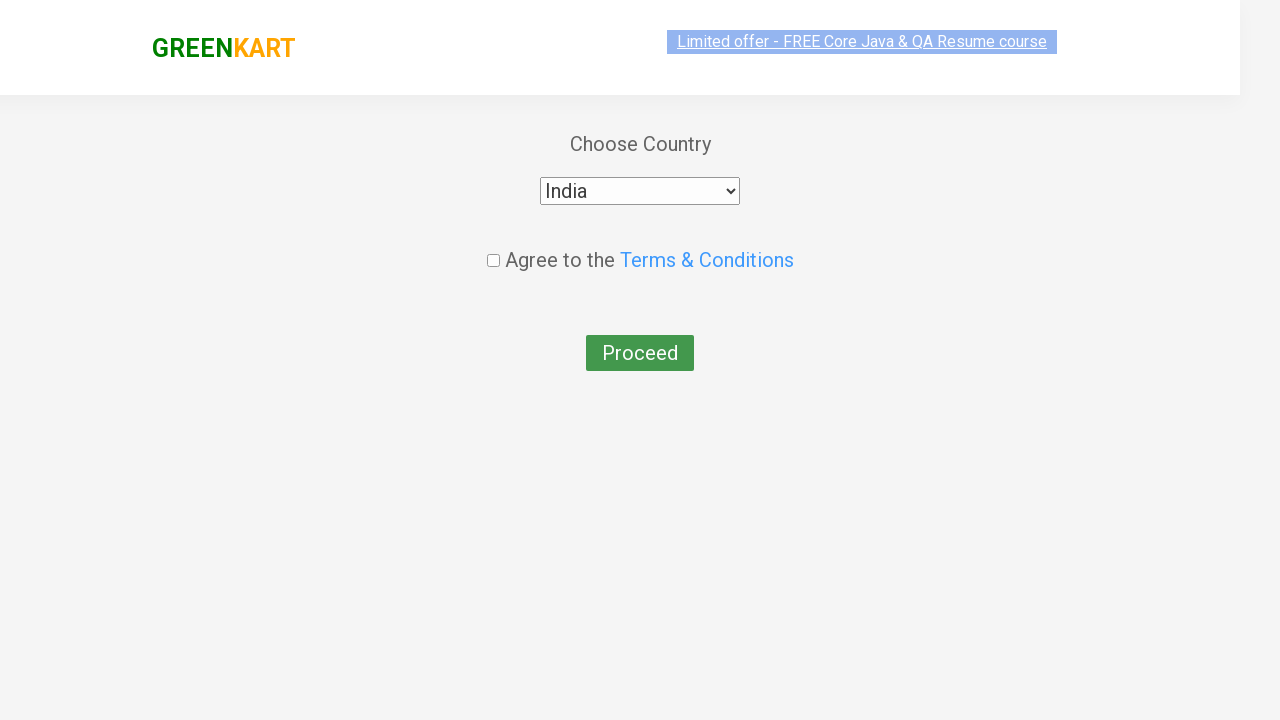

Checked terms and conditions agreement checkbox at (493, 246) on xpath=//input[@class='chkAgree']
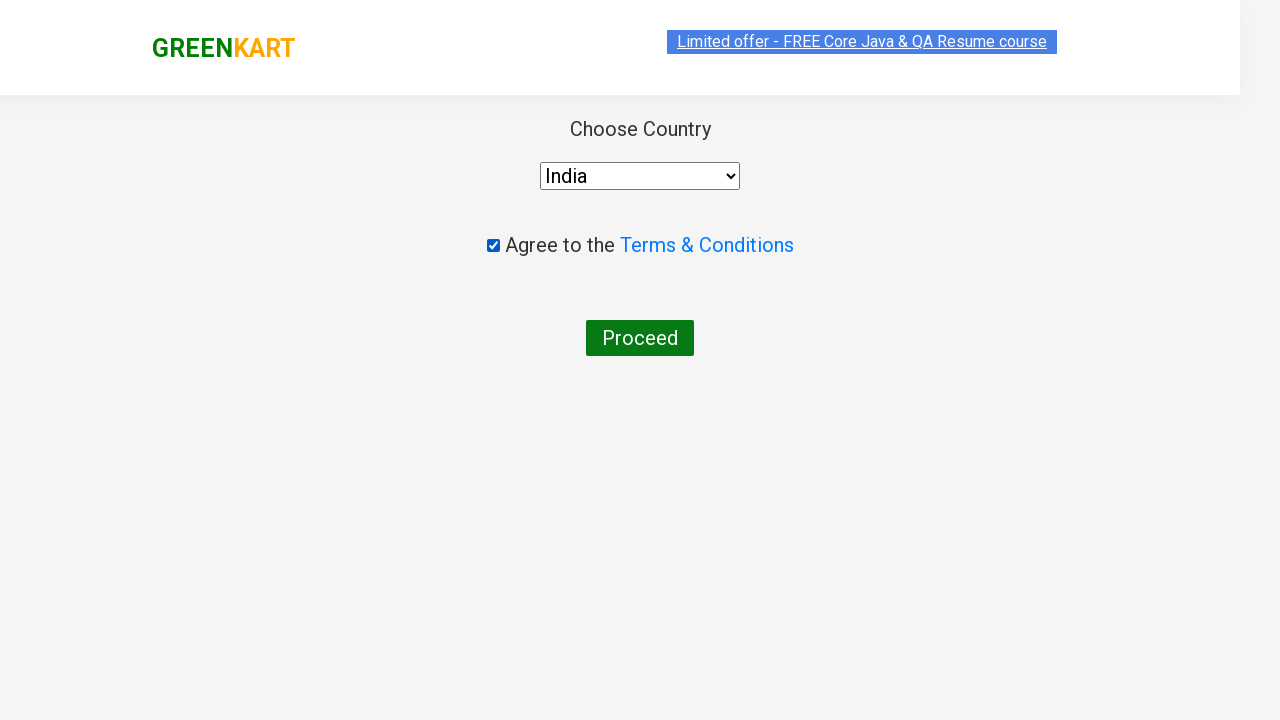

Clicked 'Proceed' button to finalize order at (640, 338) on xpath=//button[contains(text(),'Proceed')]
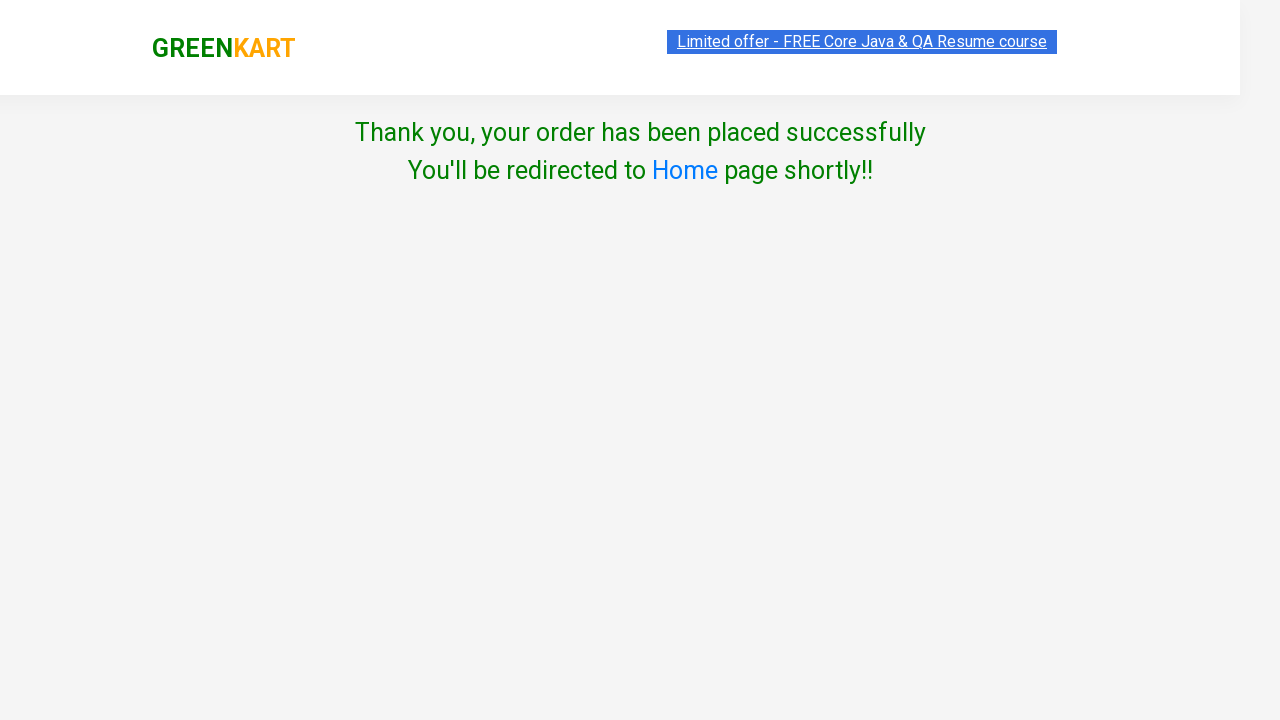

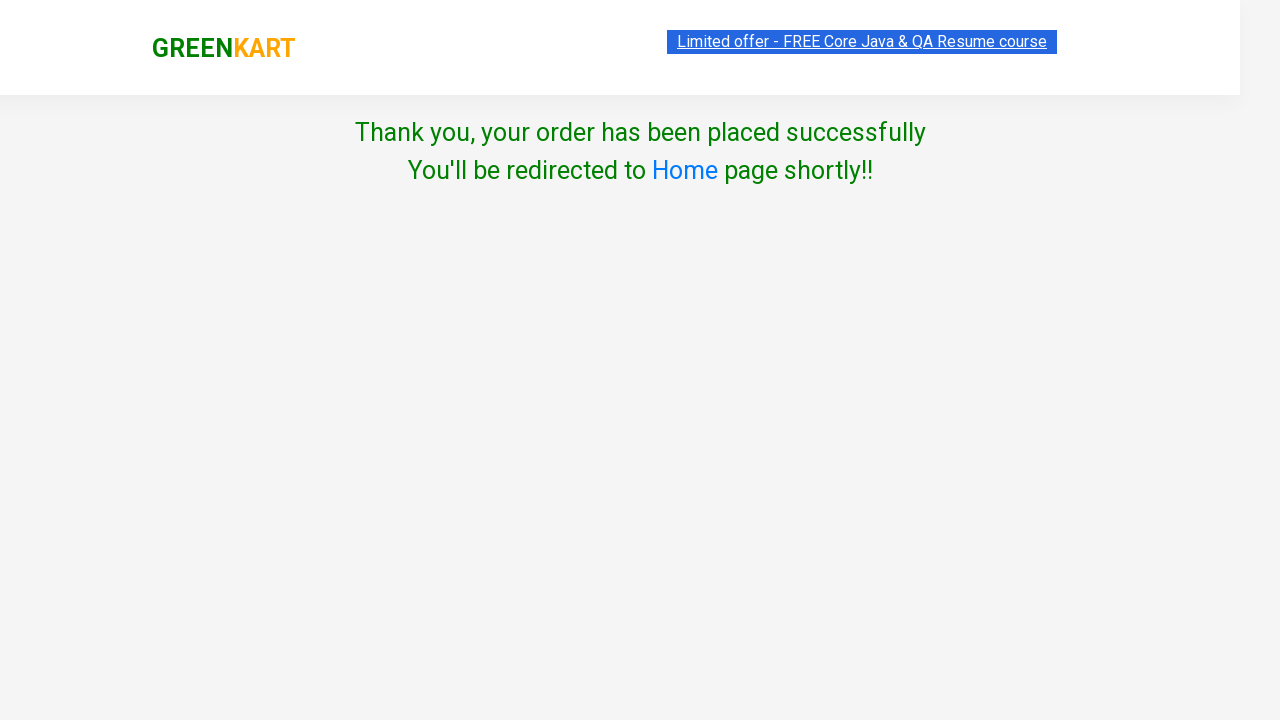